Tests autocomplete/autosuggest dropdown functionality by typing a partial country name, selecting from suggestions, and verifying the selection

Starting URL: https://rahulshettyacademy.com/dropdownsPractise/

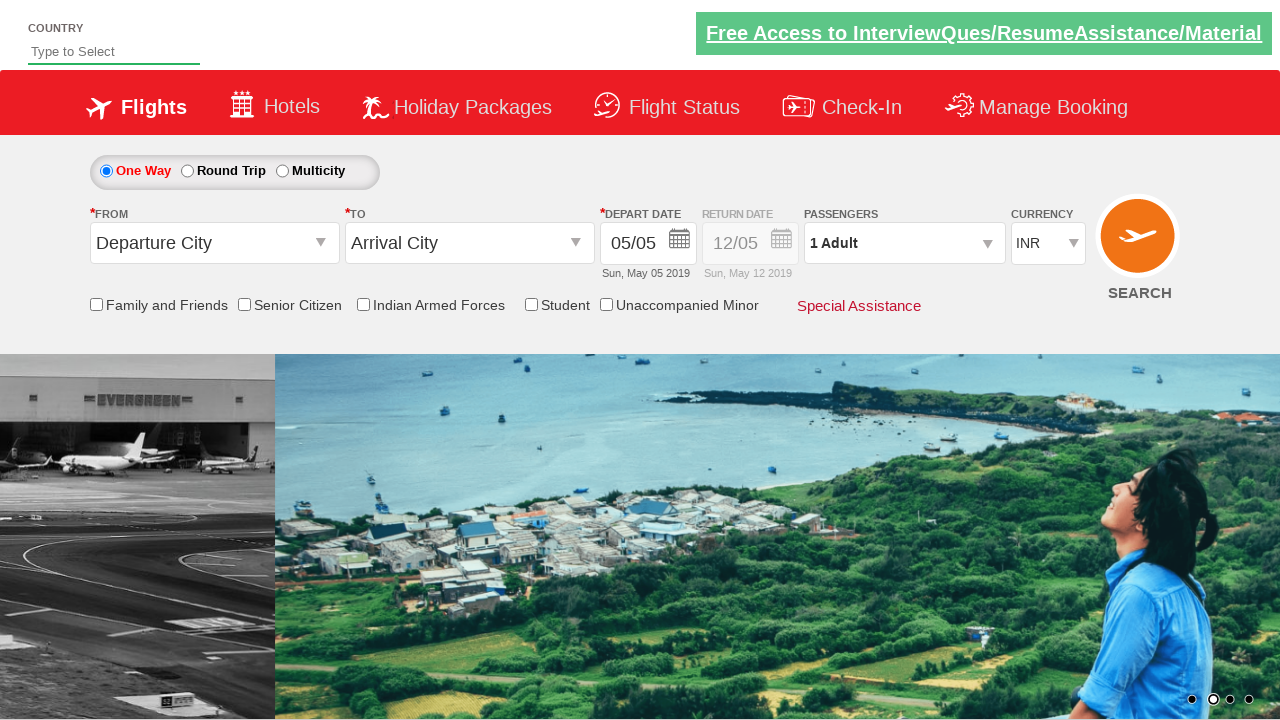

Clicked on the autosuggest input field at (114, 52) on #autosuggest
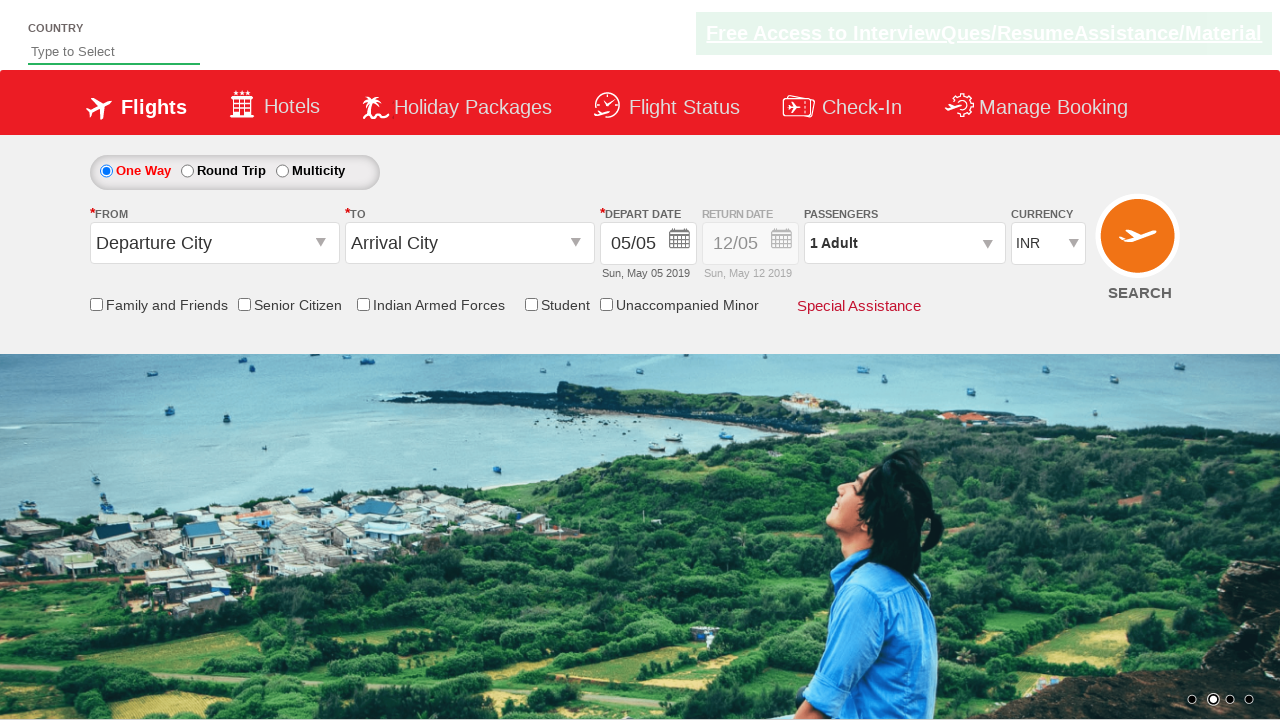

Typed 'ban' in autosuggest field to trigger autocomplete suggestions on #autosuggest
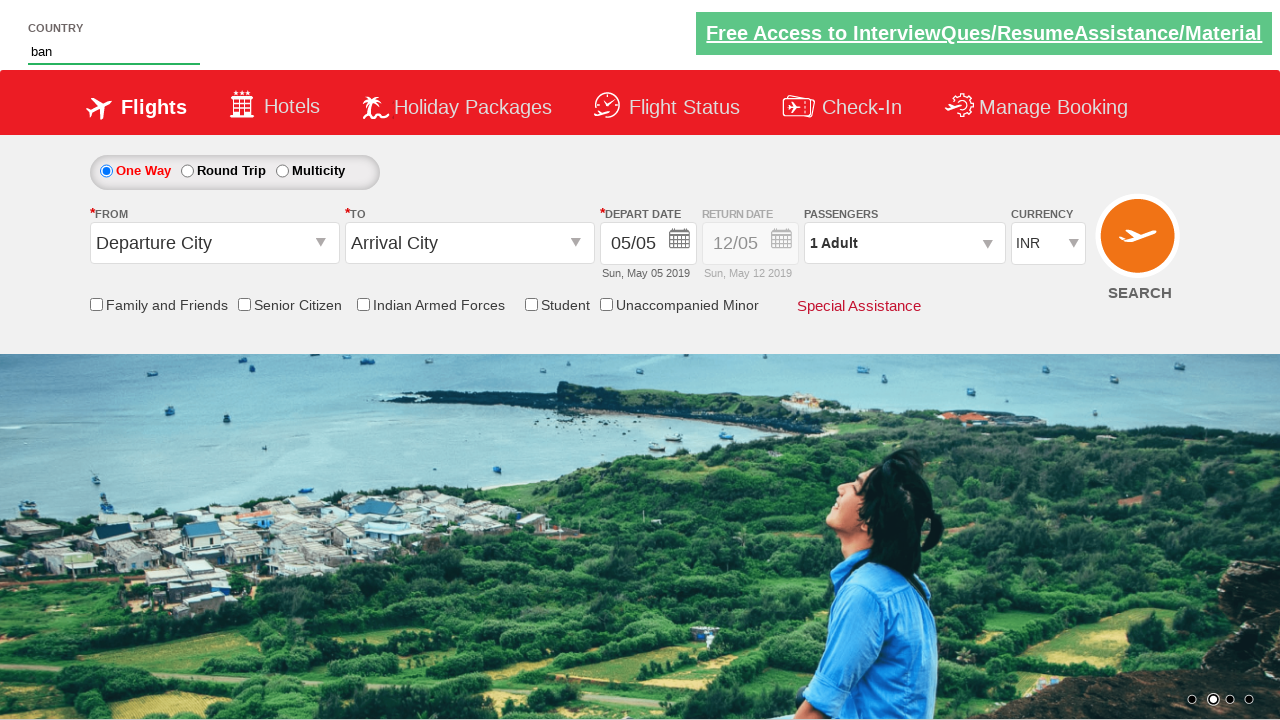

Autocomplete suggestions dropdown appeared
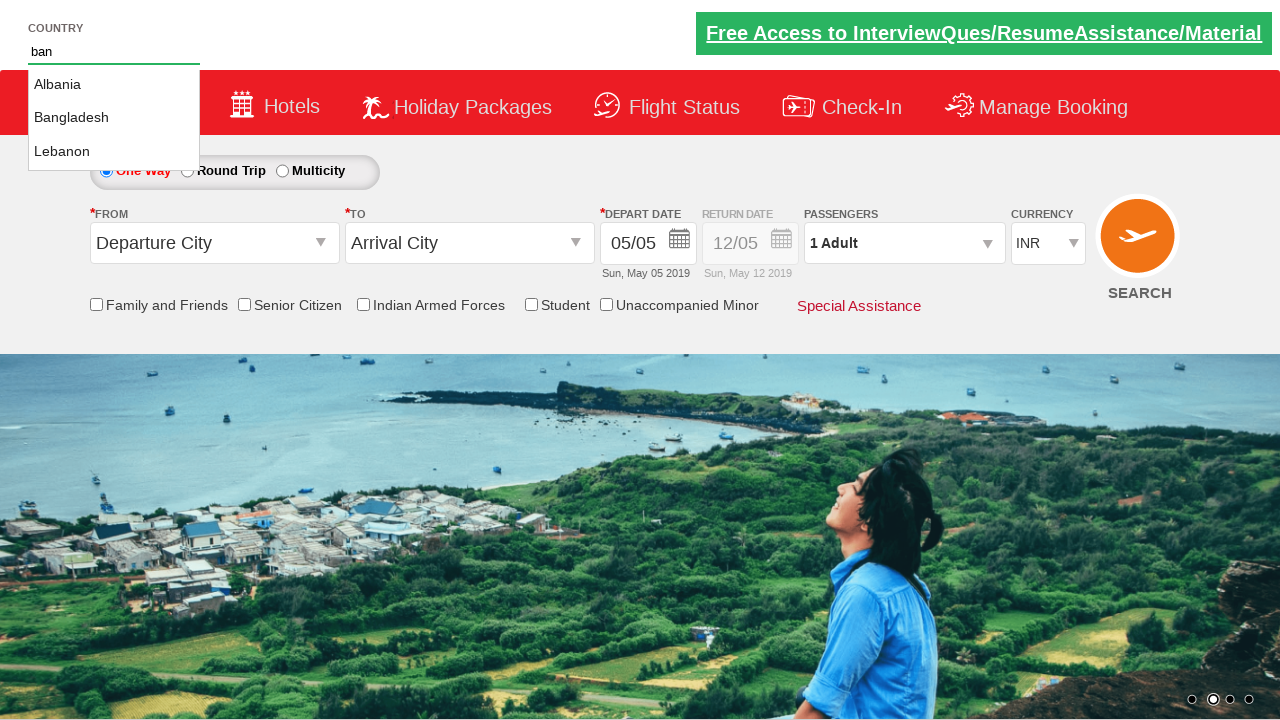

Selected 'Bangladesh' from the autosuggest dropdown at (114, 118) on li.ui-menu-item a:has-text('Bangladesh')
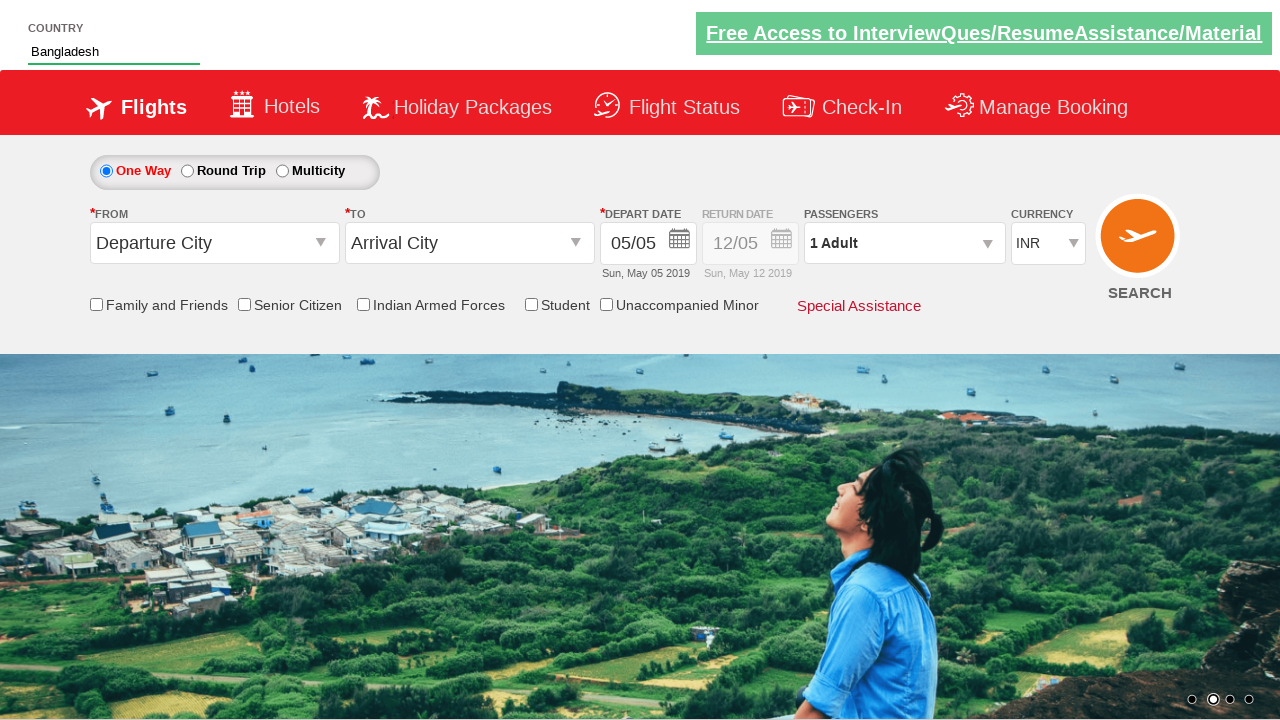

Verified that 'Bangladesh' is selected in the autosuggest field
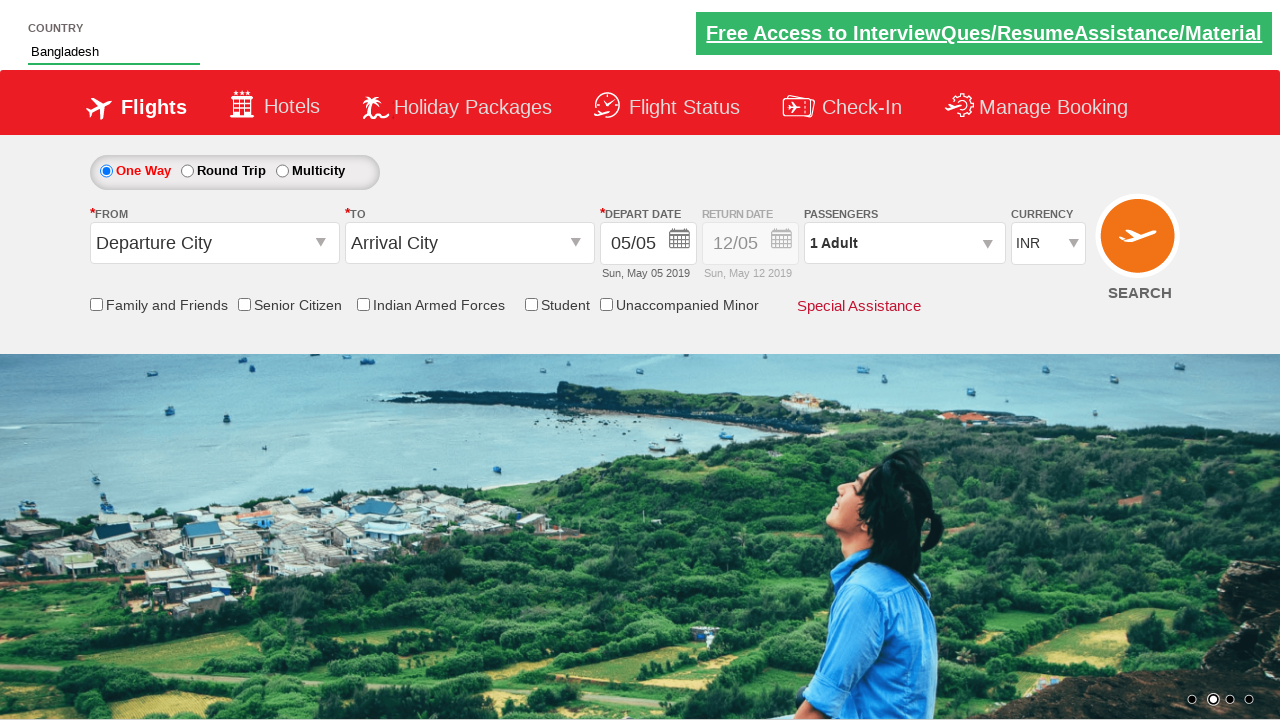

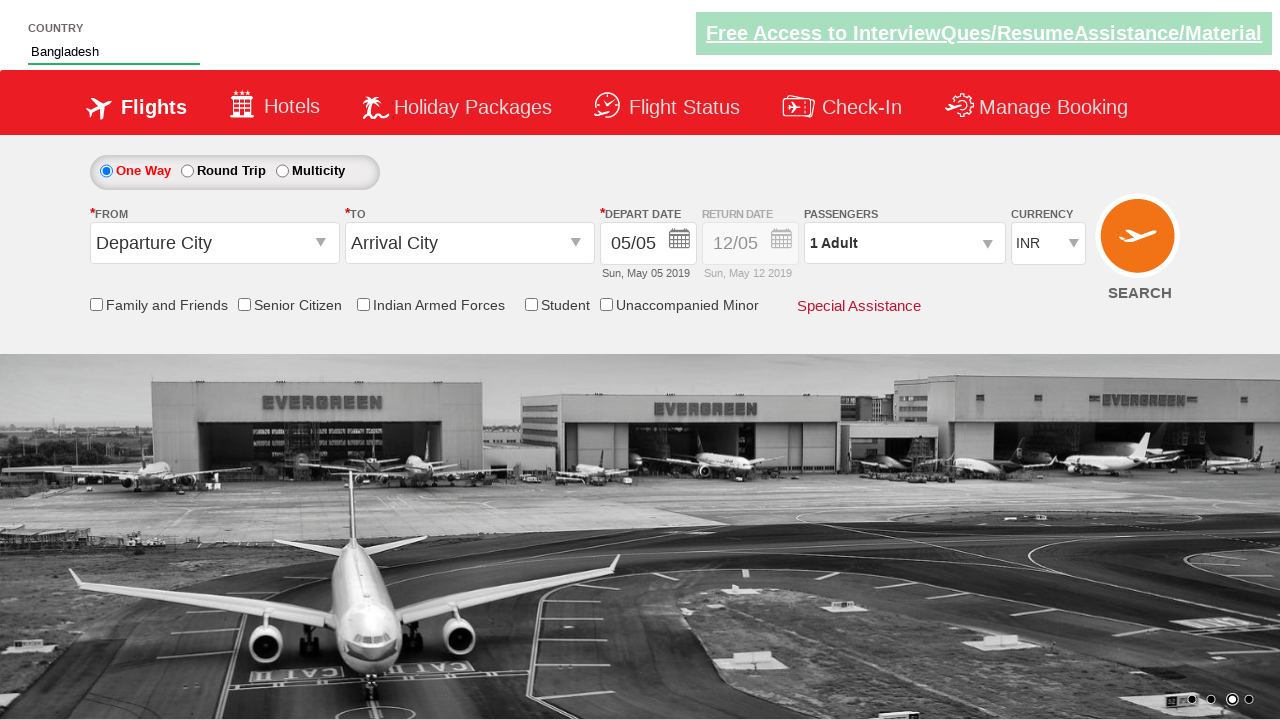